Tests JavaScript confirm dialog functionality by clicking a button to trigger a confirm popup, dismissing the dialog, and verifying the result message is displayed.

Starting URL: https://the-internet.herokuapp.com/javascript_alerts

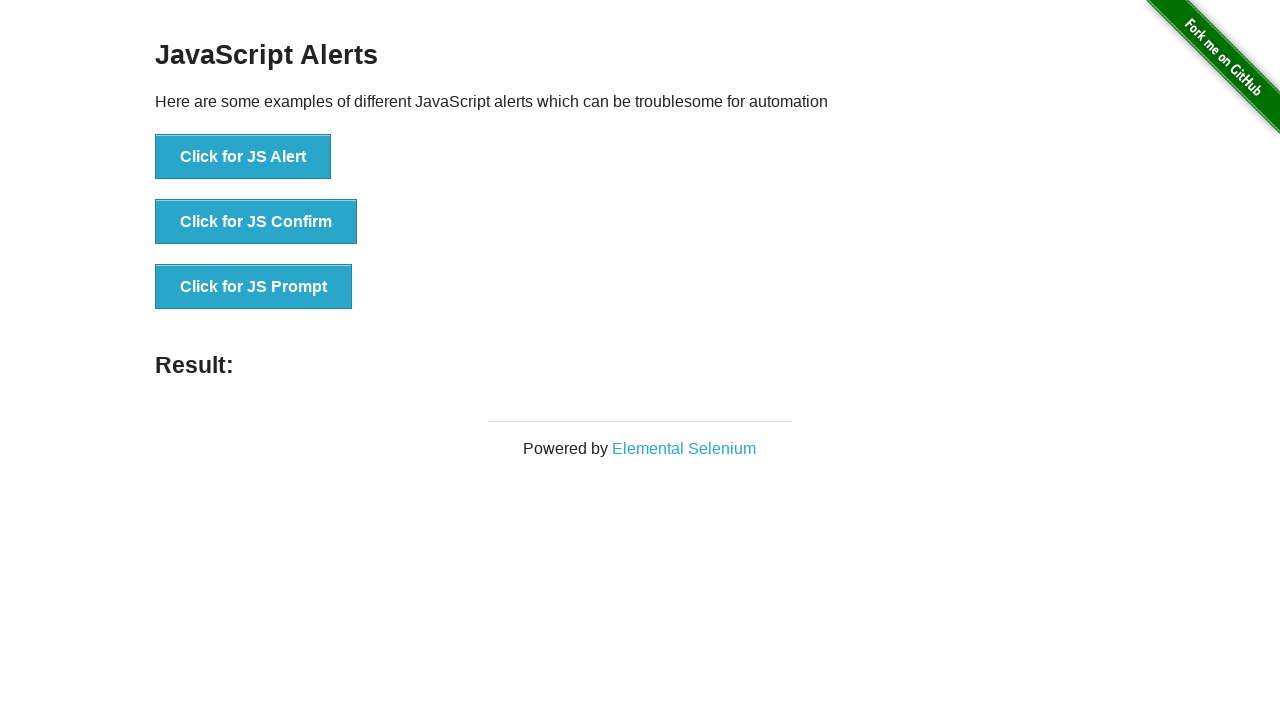

Clicked button to trigger JavaScript confirm dialog at (256, 222) on button[onclick='jsConfirm()']
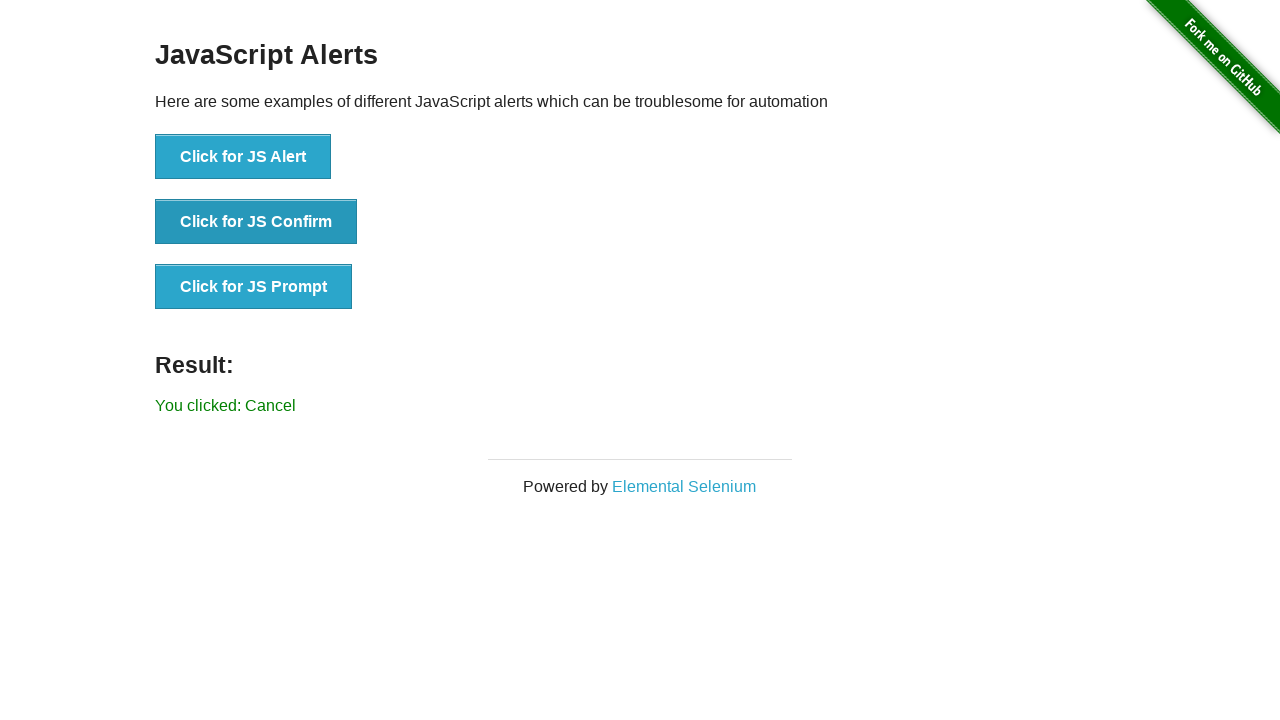

Set up dialog handler to dismiss confirm dialog
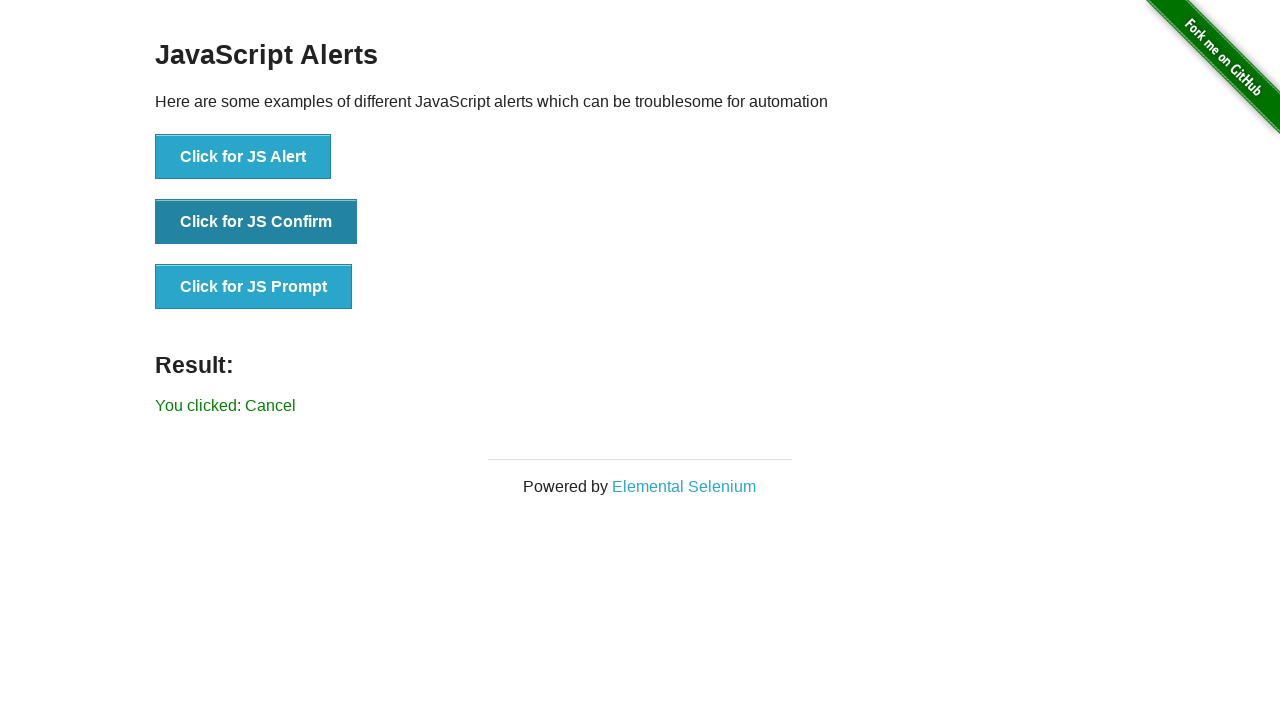

Clicked button again to trigger confirm dialog with handler active at (256, 222) on button[onclick='jsConfirm()']
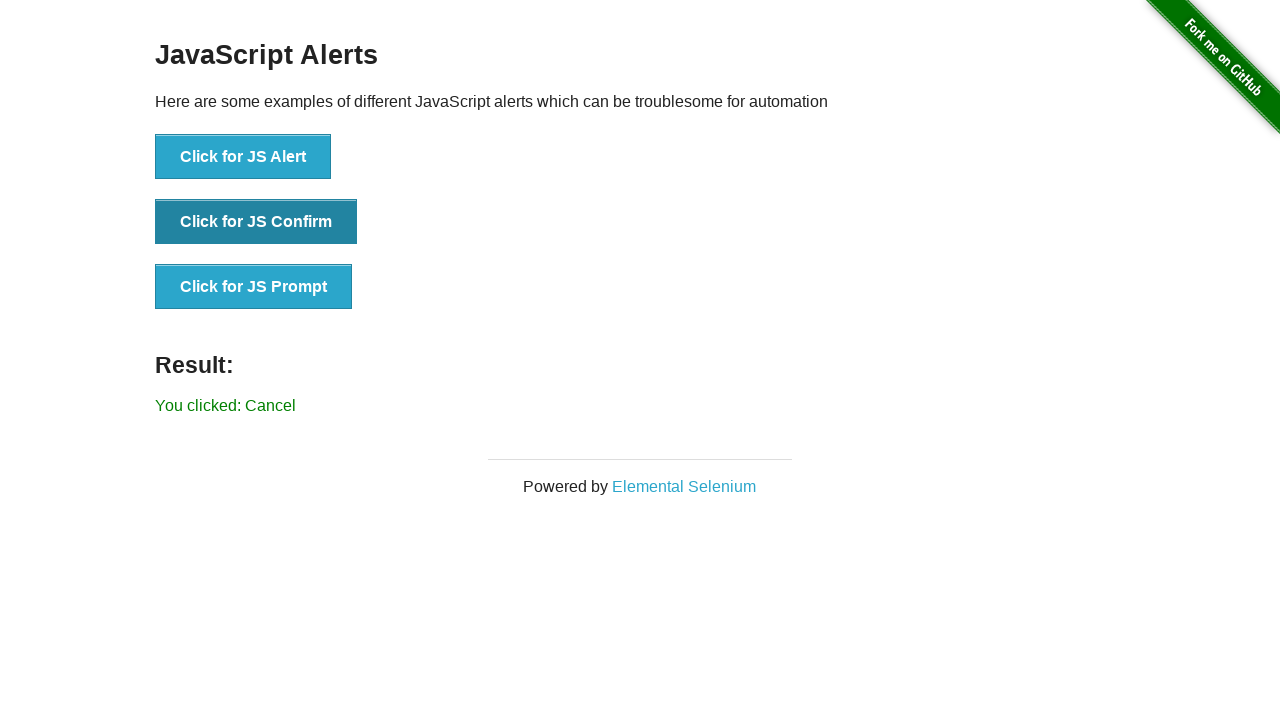

Result element loaded after dismissing confirm dialog
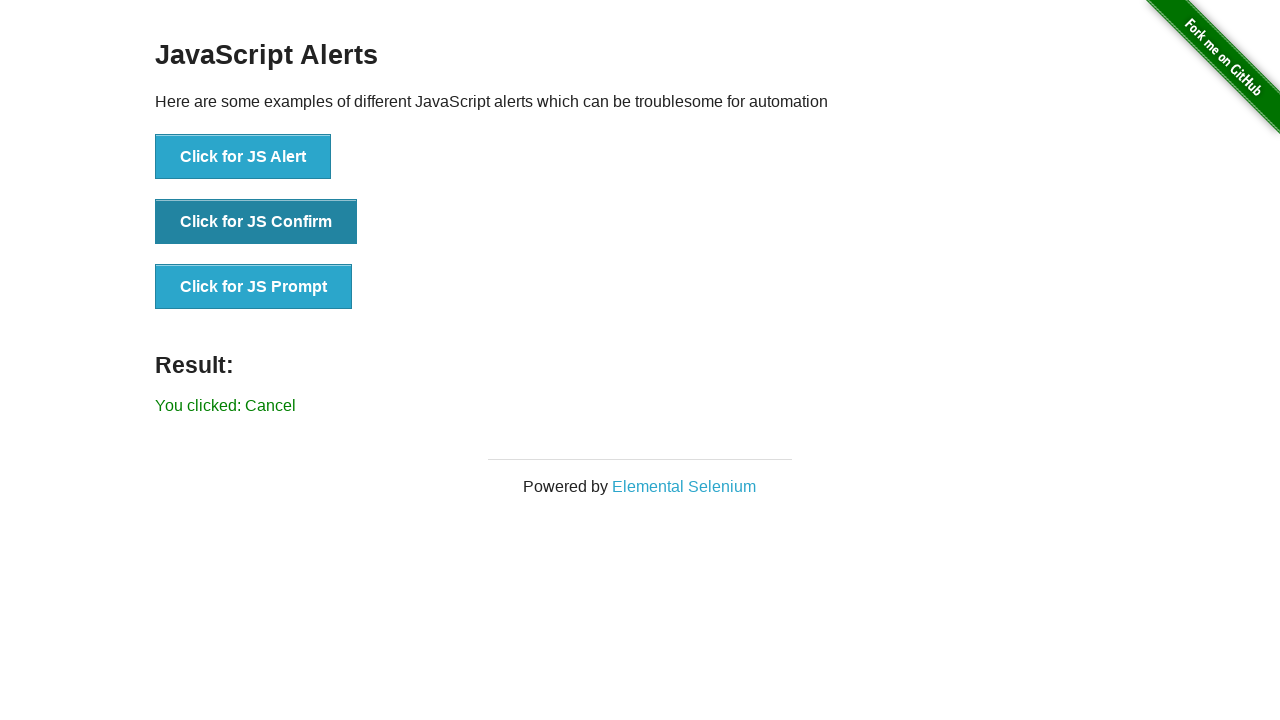

Located result element on page
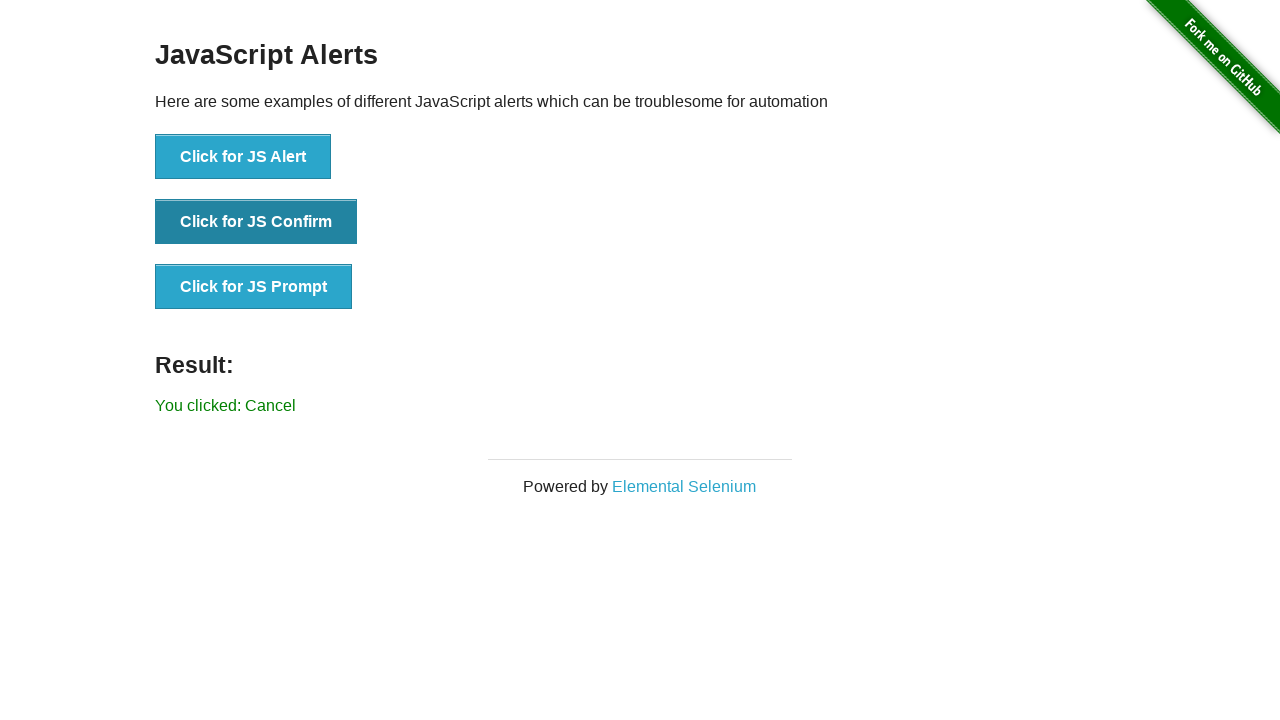

Verified result element is visible
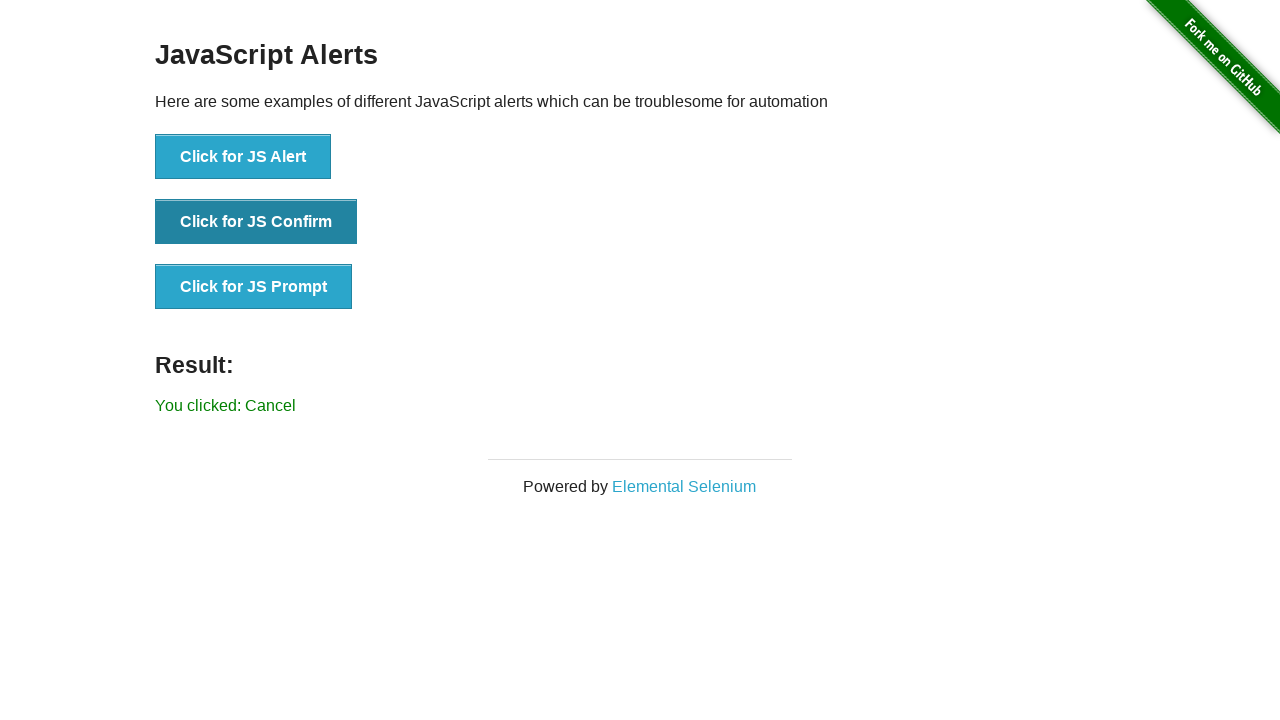

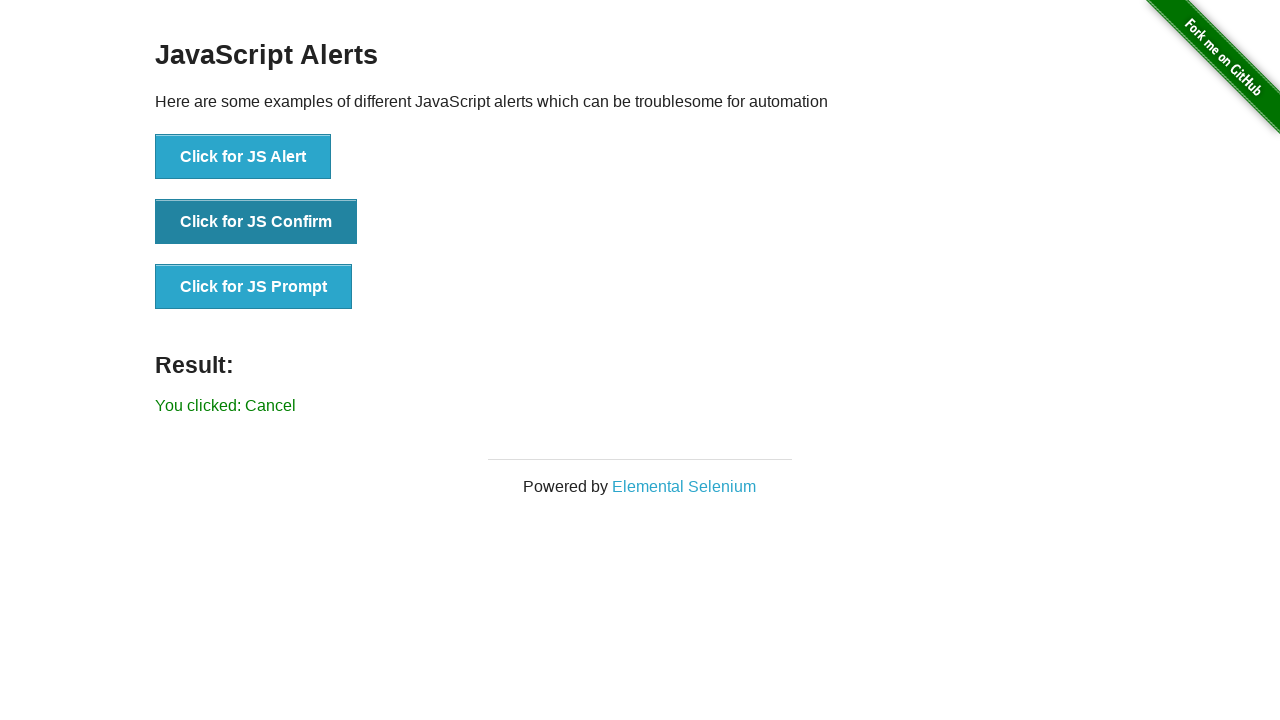